Tests nested frames navigation by clicking on Nested Frames link, switching to nested iframes (frame-top then frame-middle), and verifying content is accessible

Starting URL: https://the-internet.herokuapp.com/

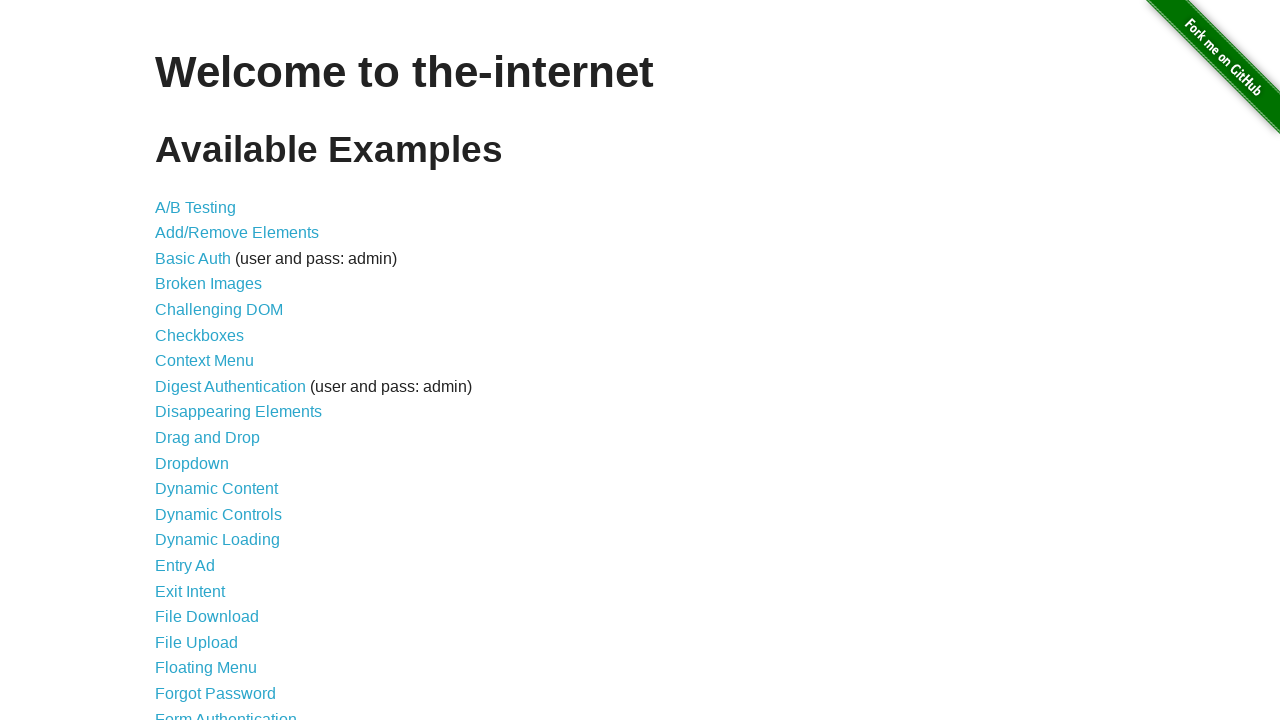

Clicked on Nested Frames link at (210, 395) on text=Nested Frames
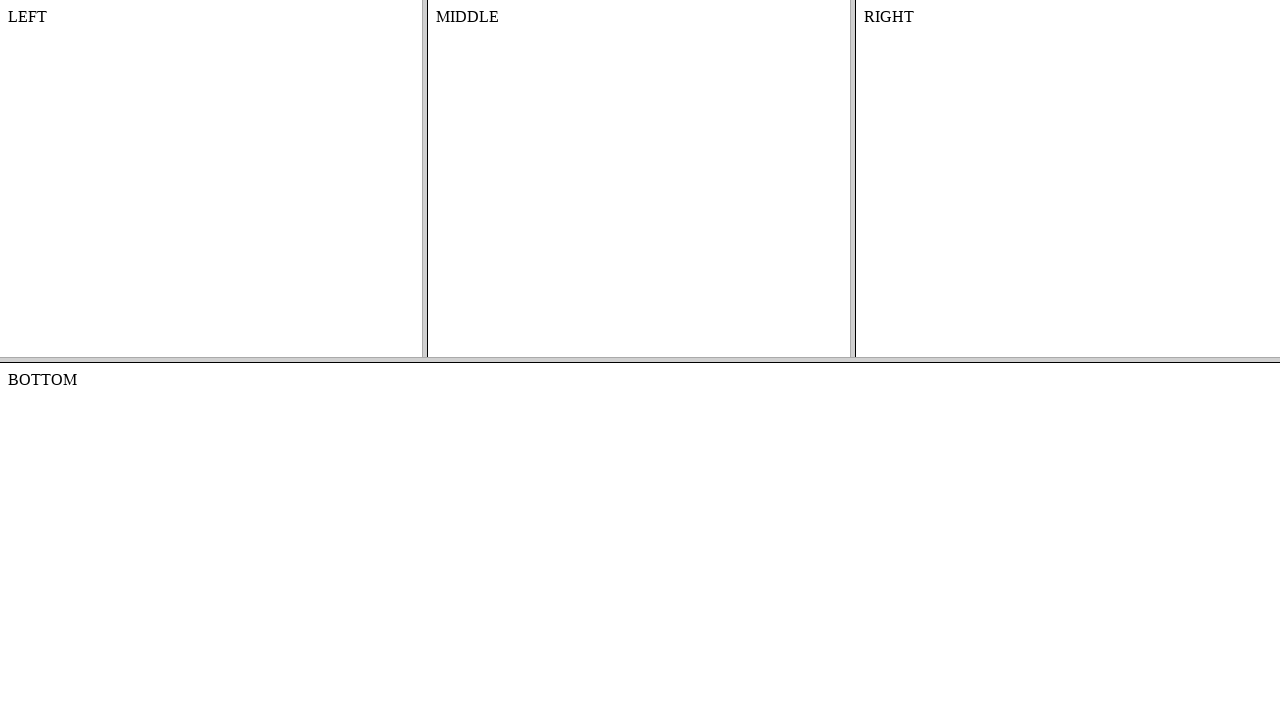

Waited for frames page to load
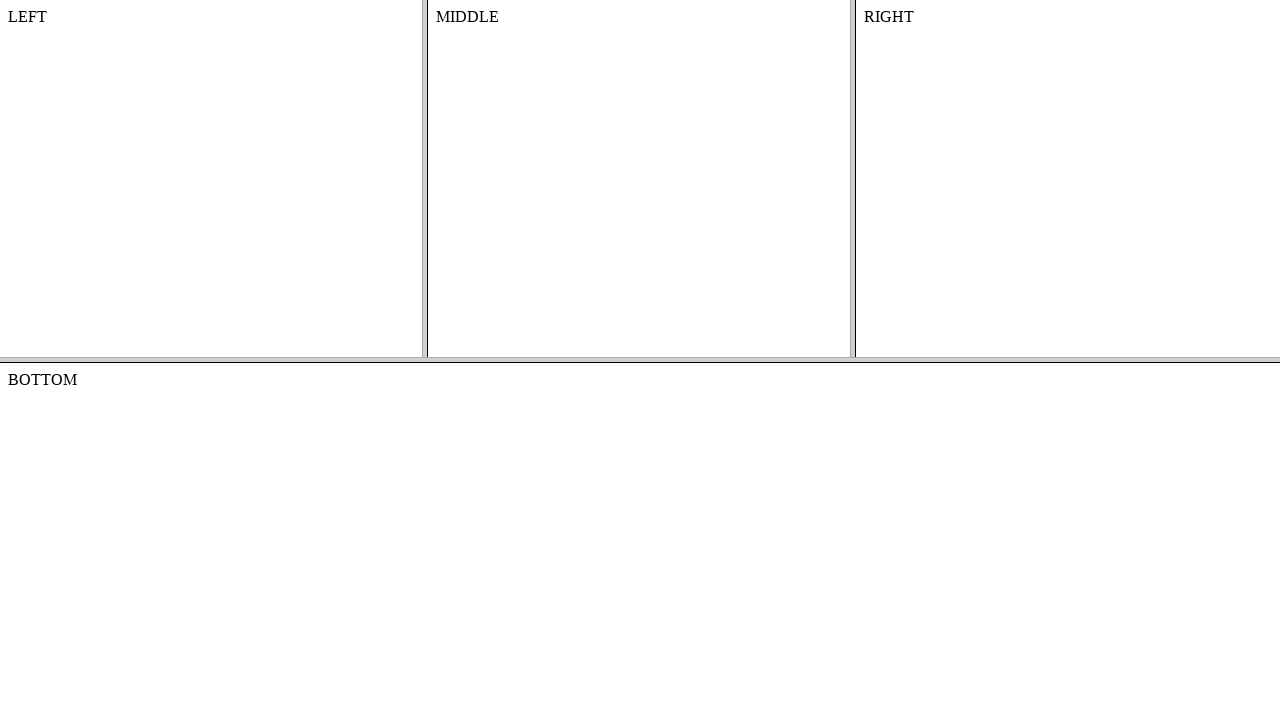

Located frame-top iframe
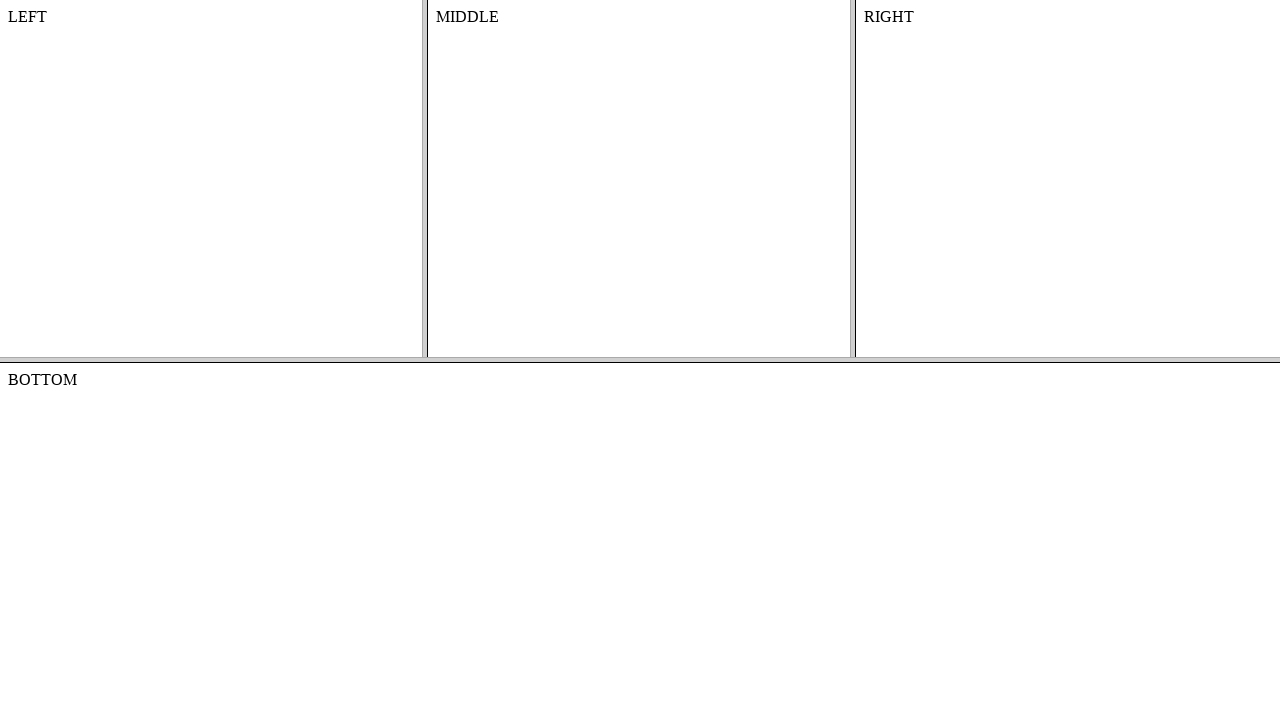

Located frame-middle iframe within frame-top
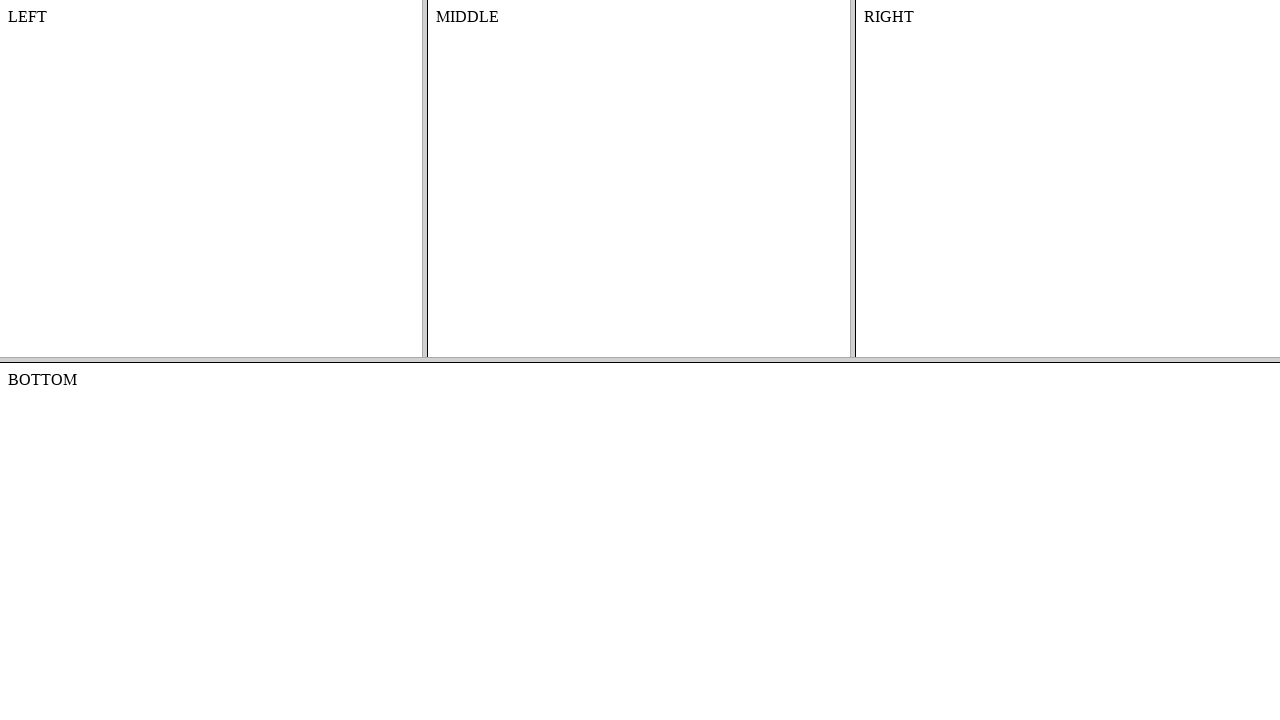

Verified content element is accessible in nested frame-middle
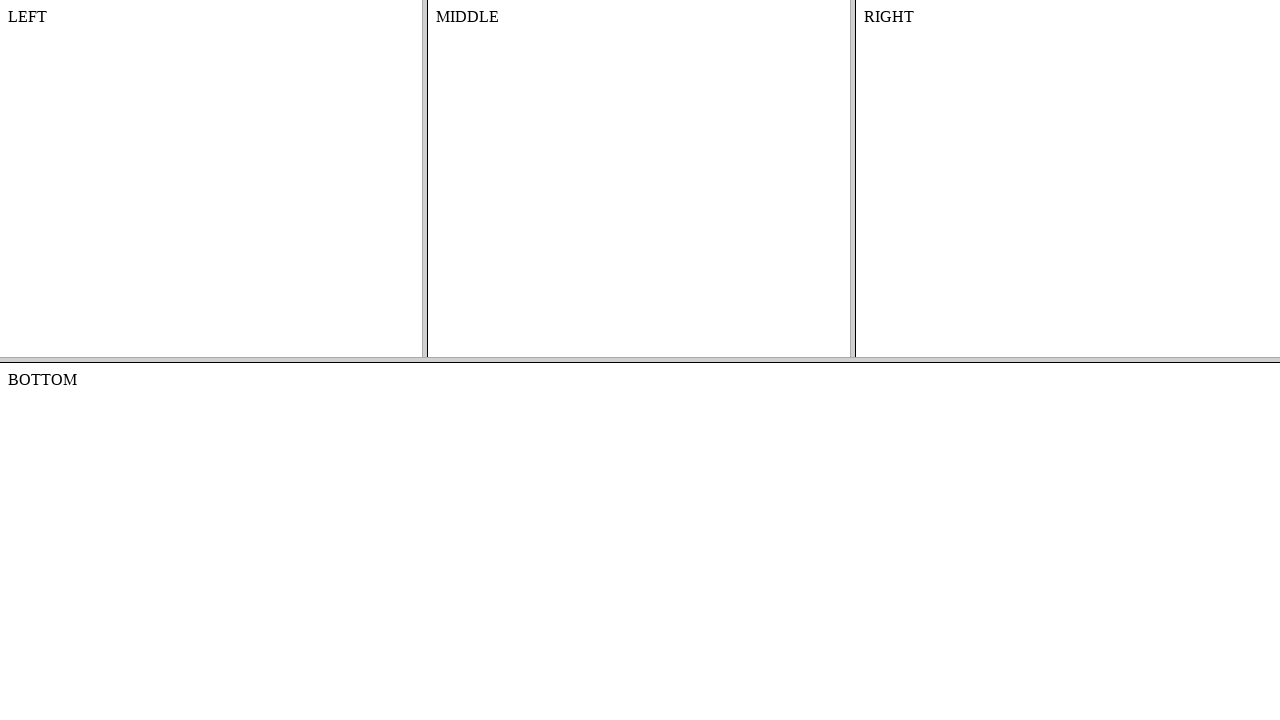

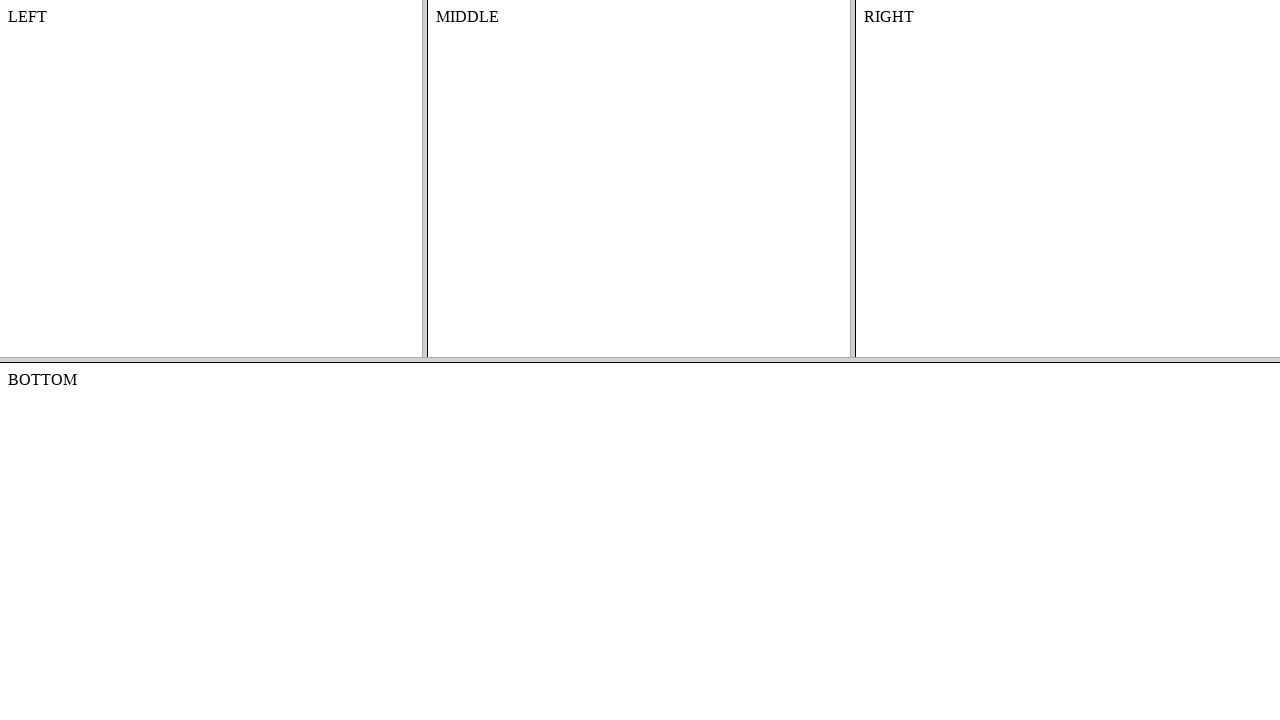